Navigates to caituotuo.top and verifies the page loads successfully by checking the page title

Starting URL: https://caituotuo.top

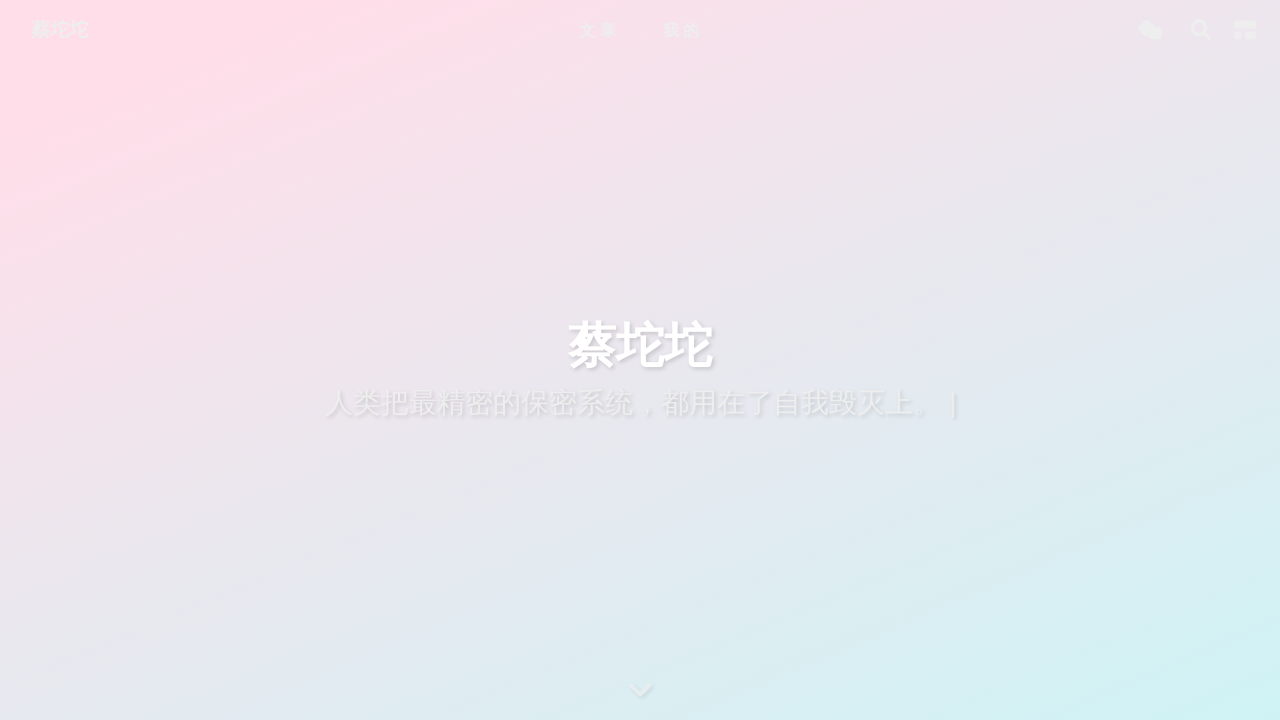

Navigated to https://caituotuo.top
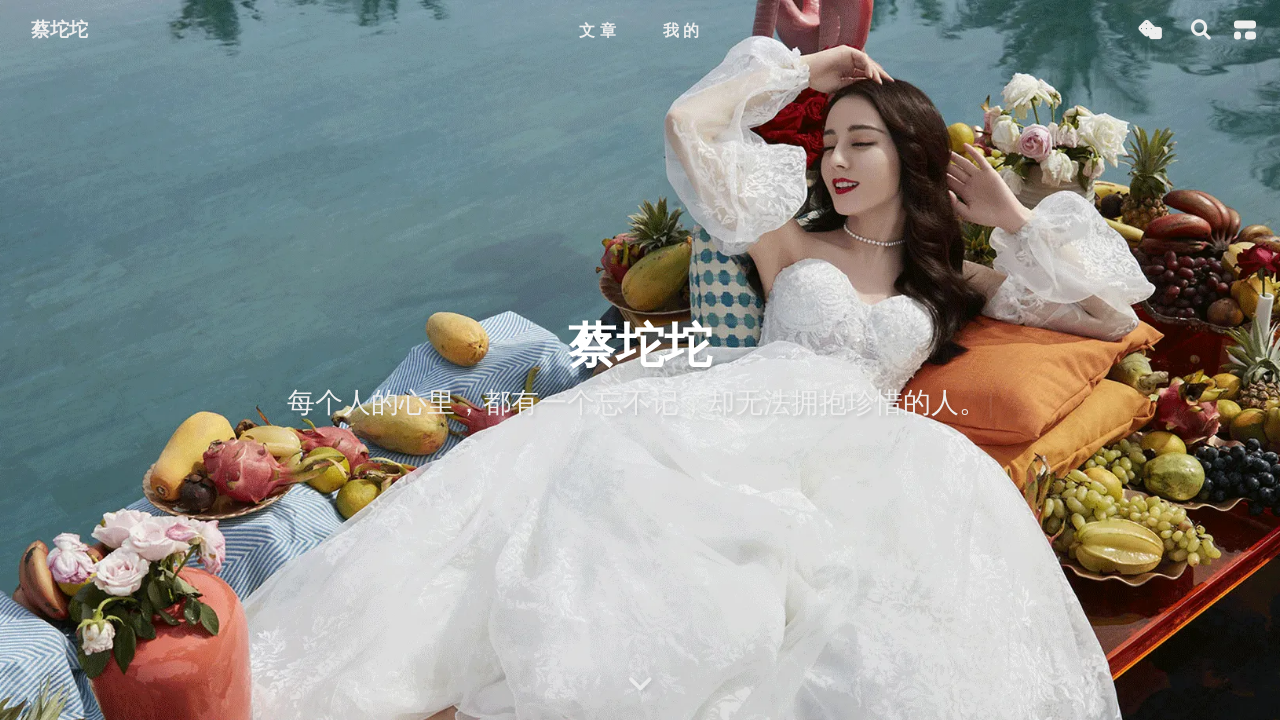

Page load state reached domcontentloaded
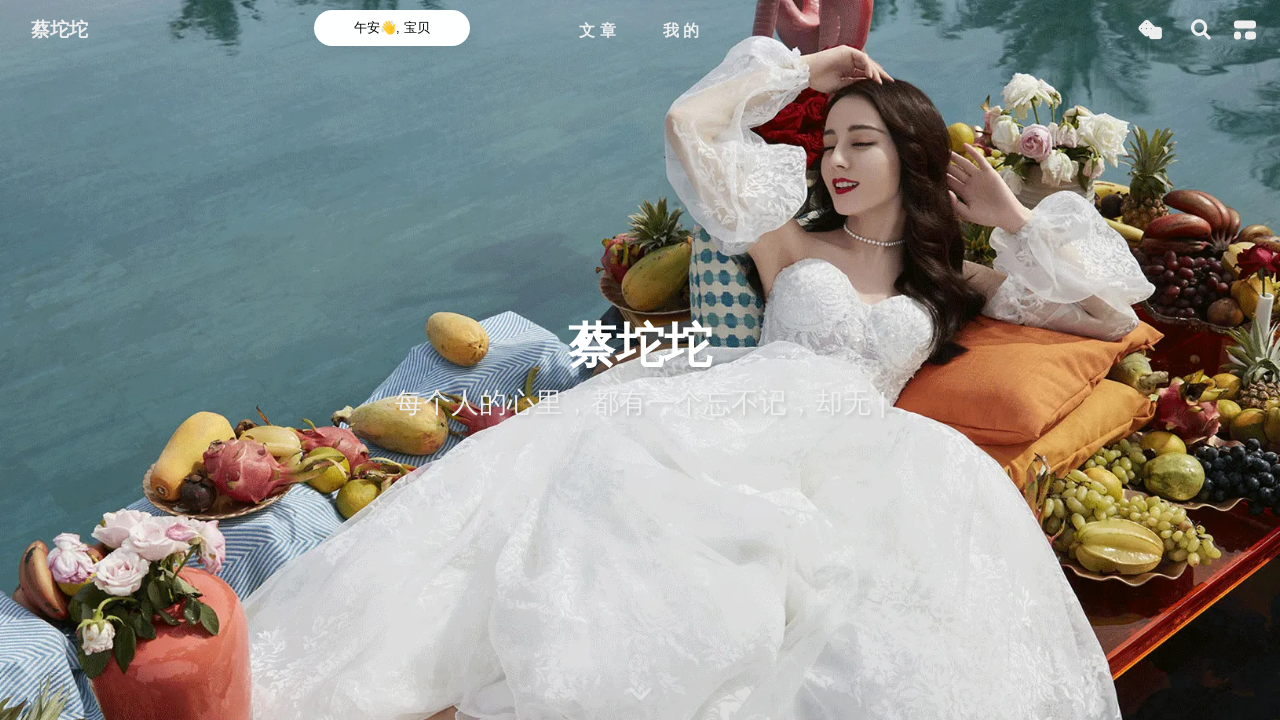

Retrieved page title: 蔡坨坨 - 卷起来吧臭宝
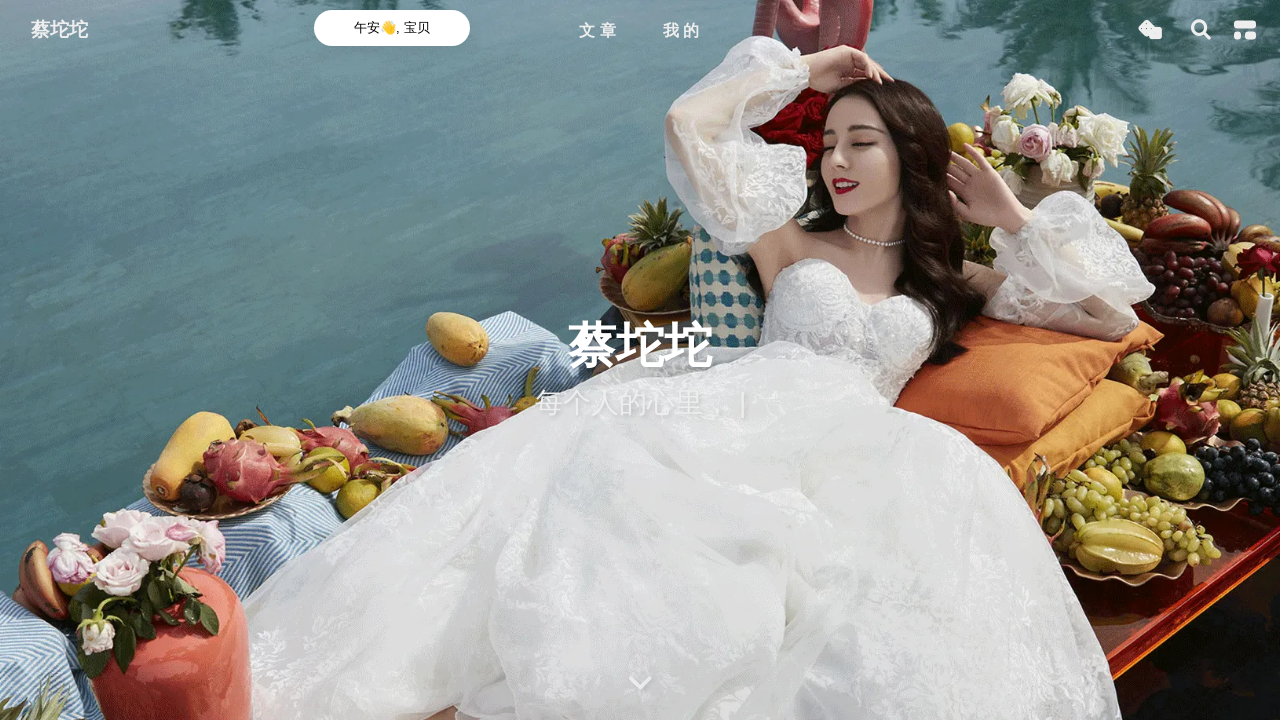

Verified page title is not None - page loaded successfully
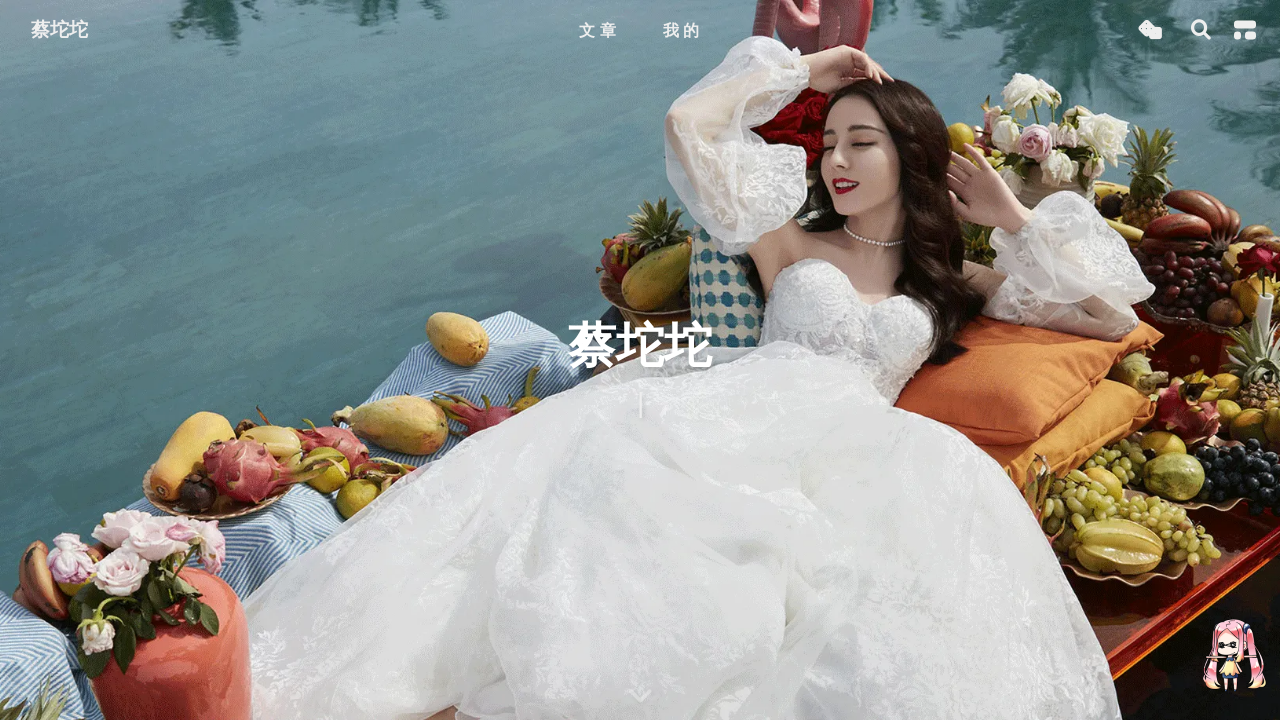

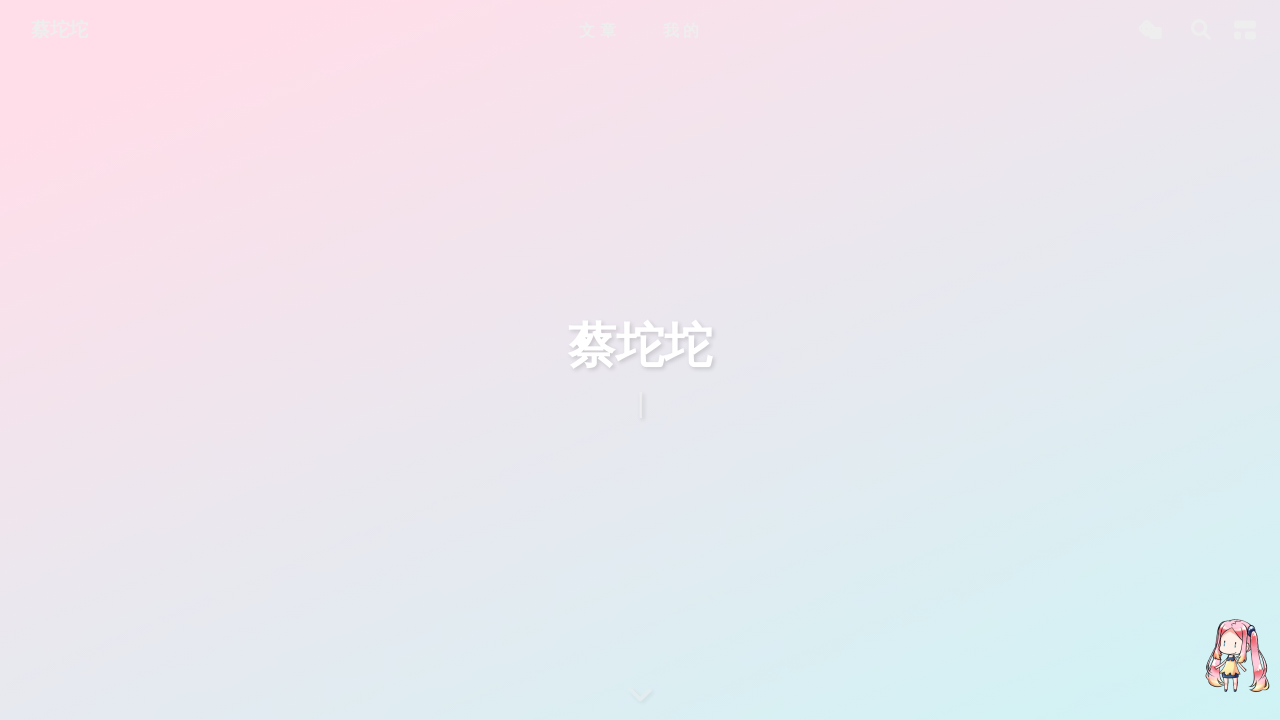